Basic browser test that navigates to wisequarter.com and verifies the page loads successfully

Starting URL: https://www.wisequarter.com

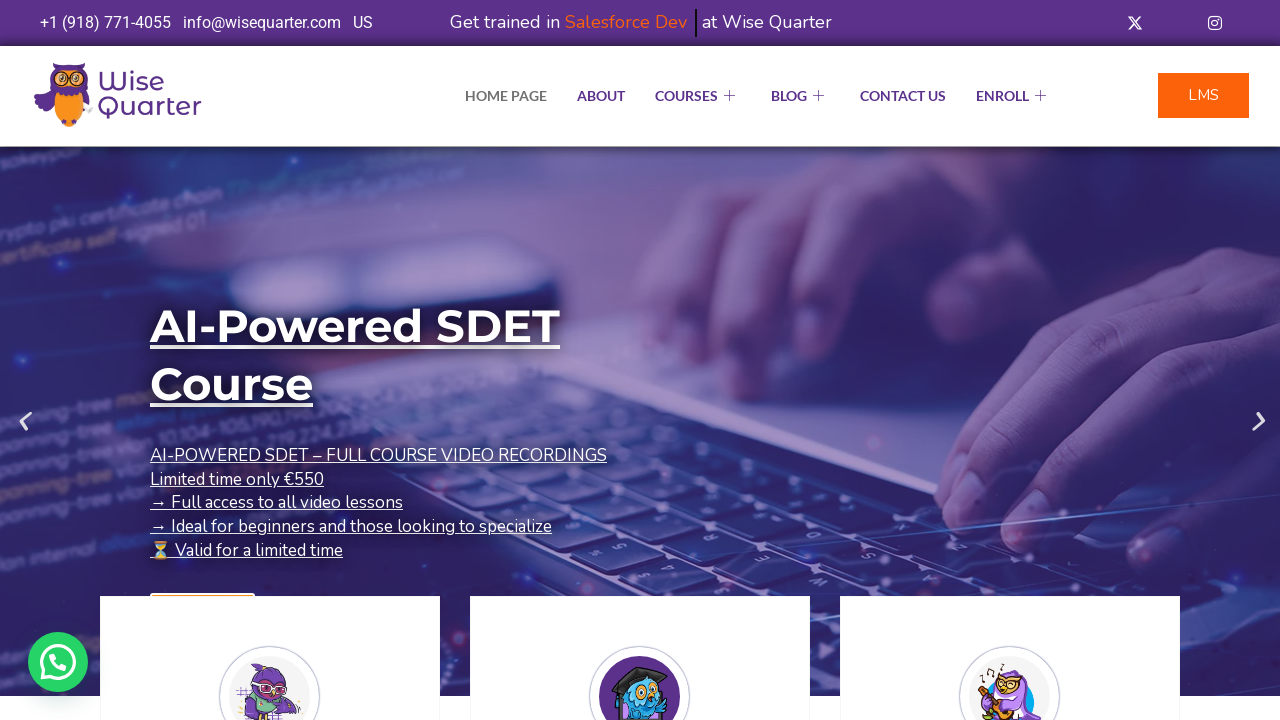

Page DOM content loaded
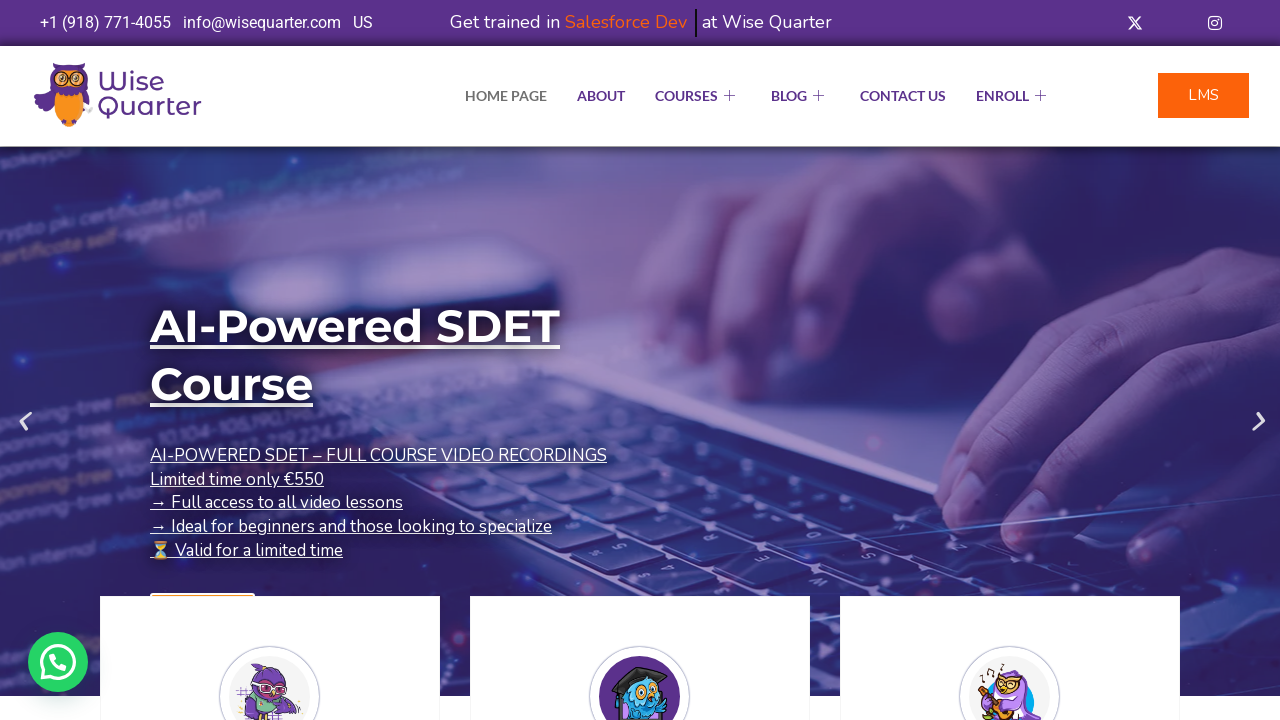

Body element found on wisequarter.com page
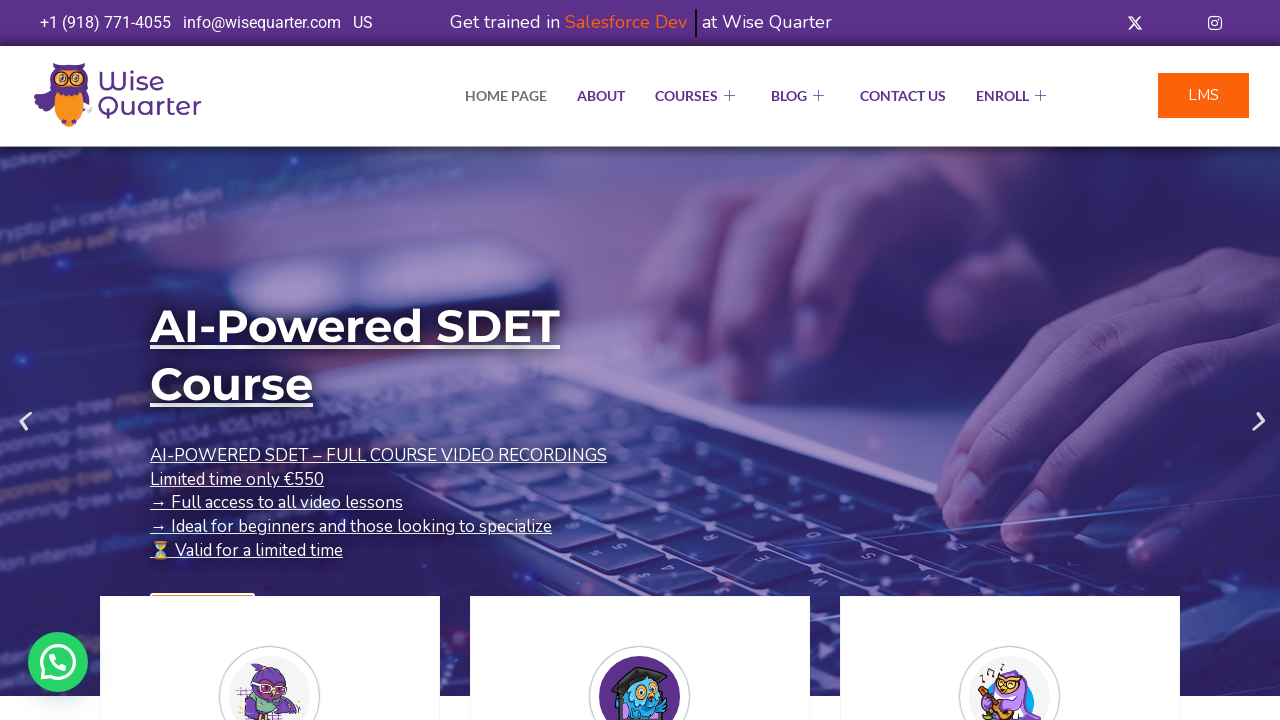

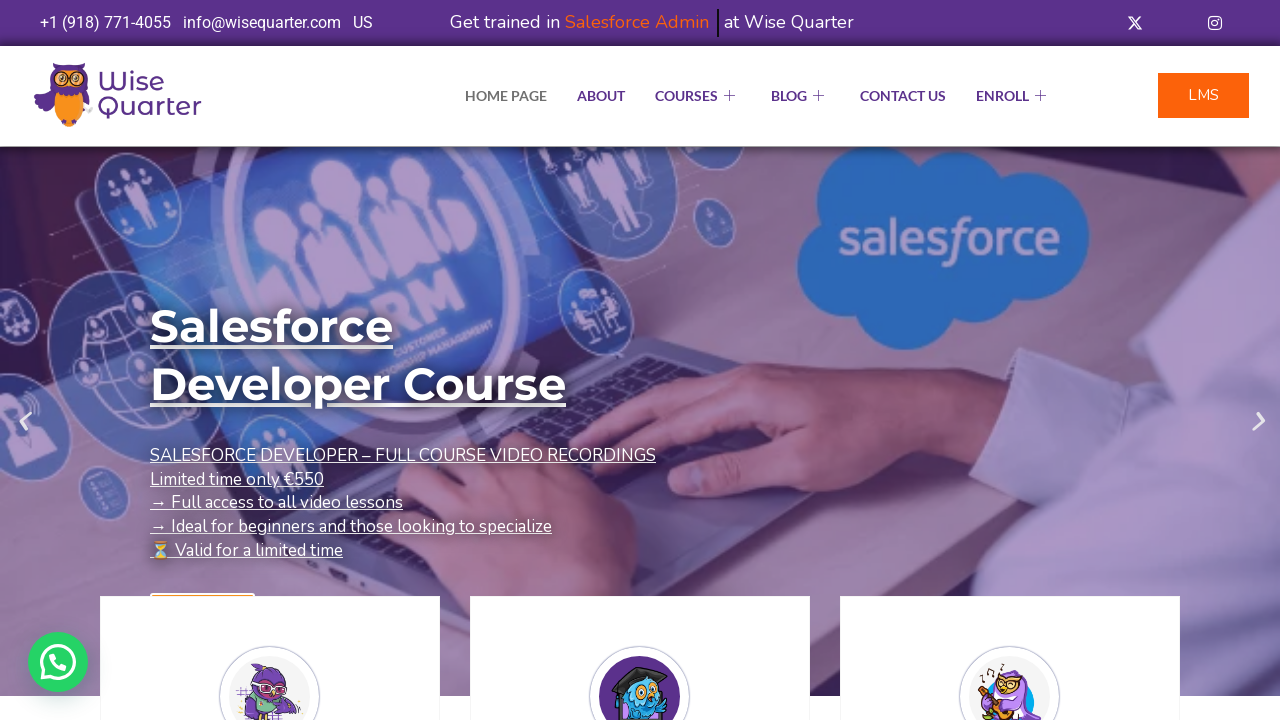